Tests radio button and checkbox interaction by selecting a radio button with value "RUBY" and clicking a checkbox with id "code" on a Selenium practice page.

Starting URL: http://seleniumpractise.blogspot.in/2016/08/how-to-automate-radio-button-in.html

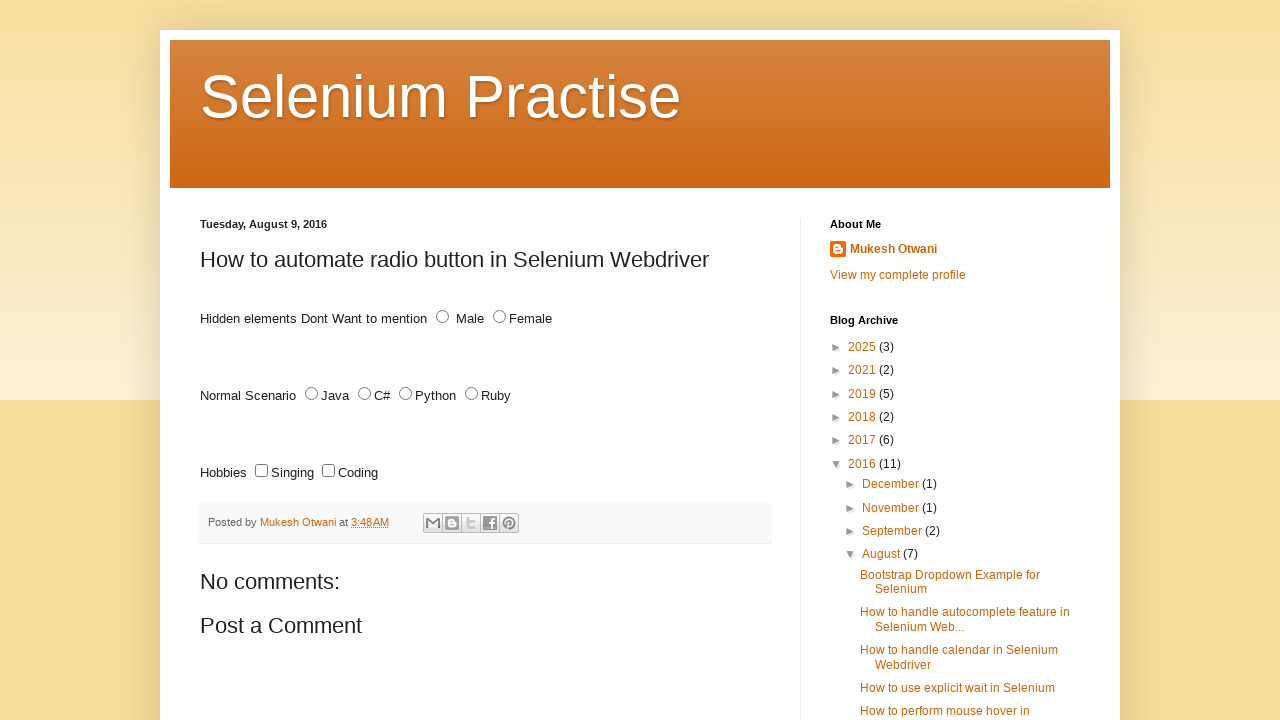

Waited for radio buttons to be present
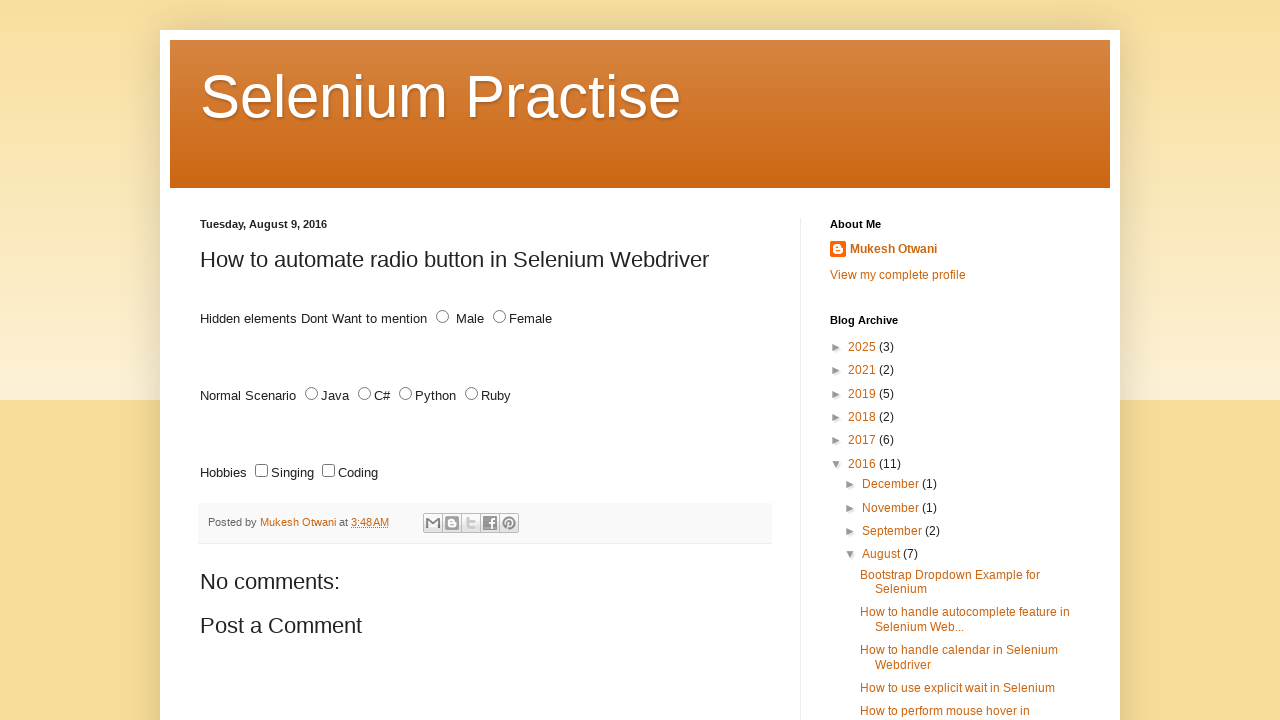

Located all radio buttons with name 'lang'
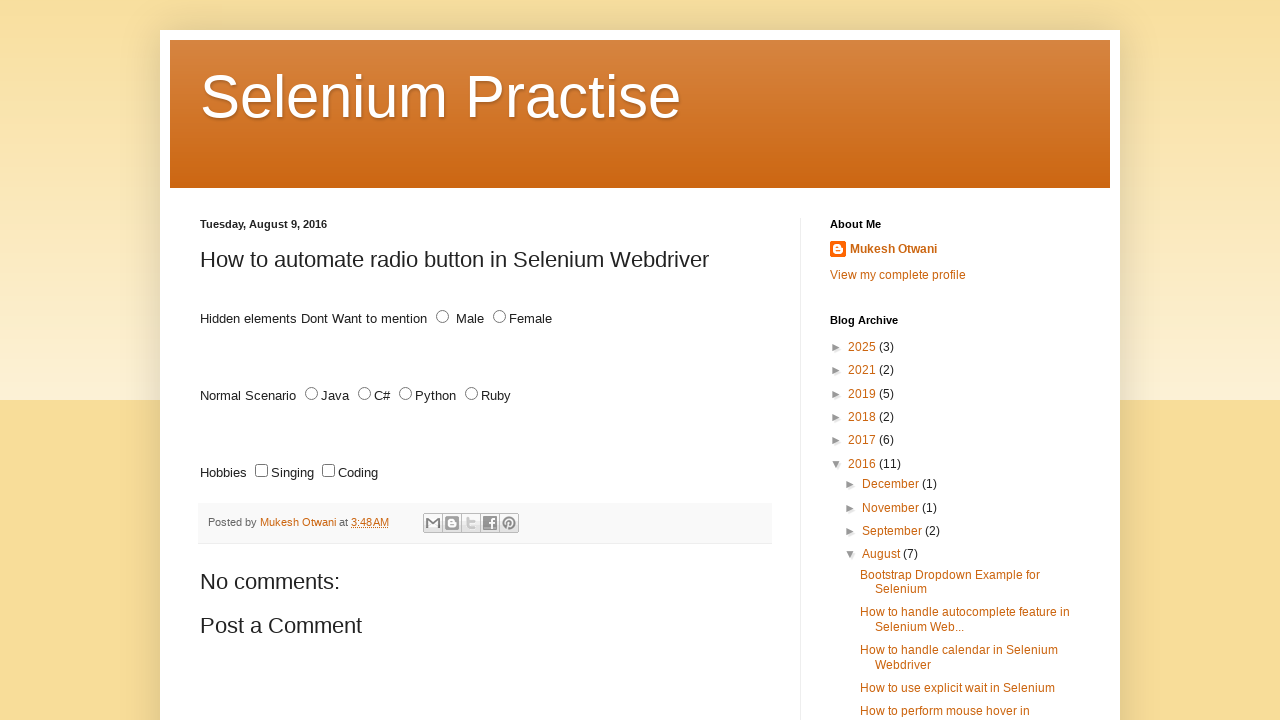

Found 4 radio buttons
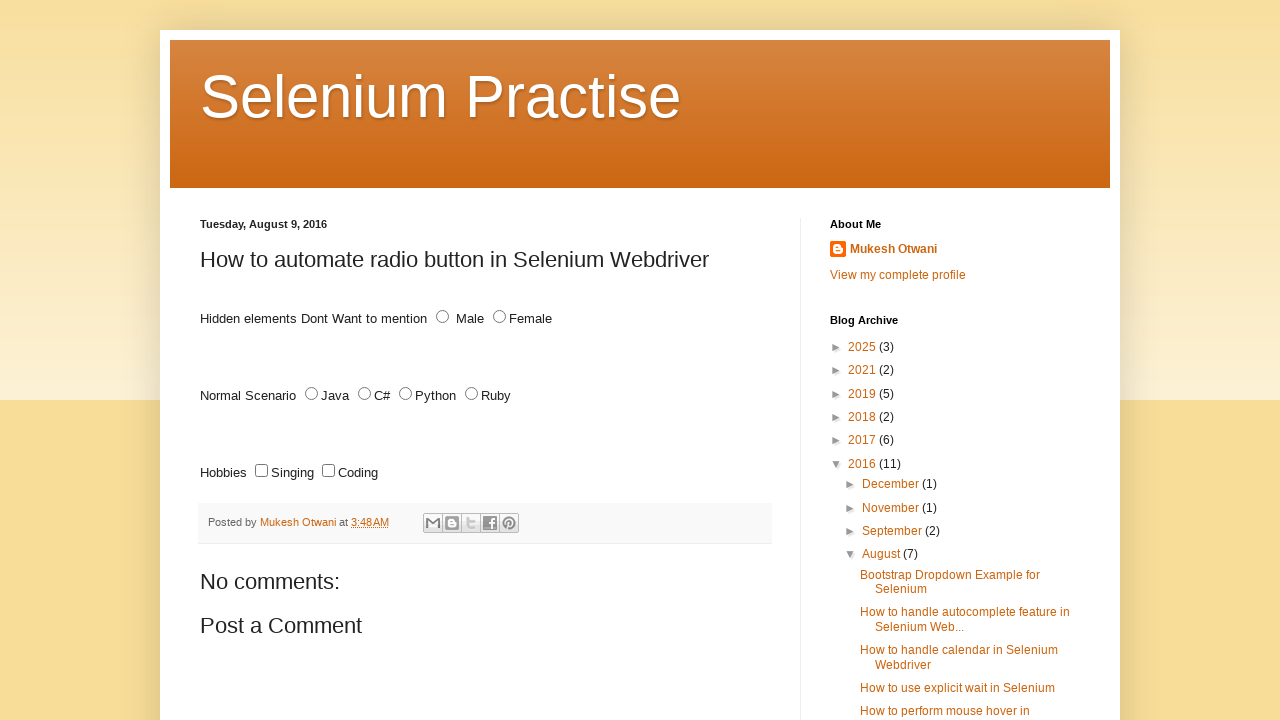

Selected radio button with value 'RUBY' at (472, 394) on input[name='lang'][type='radio'] >> nth=3
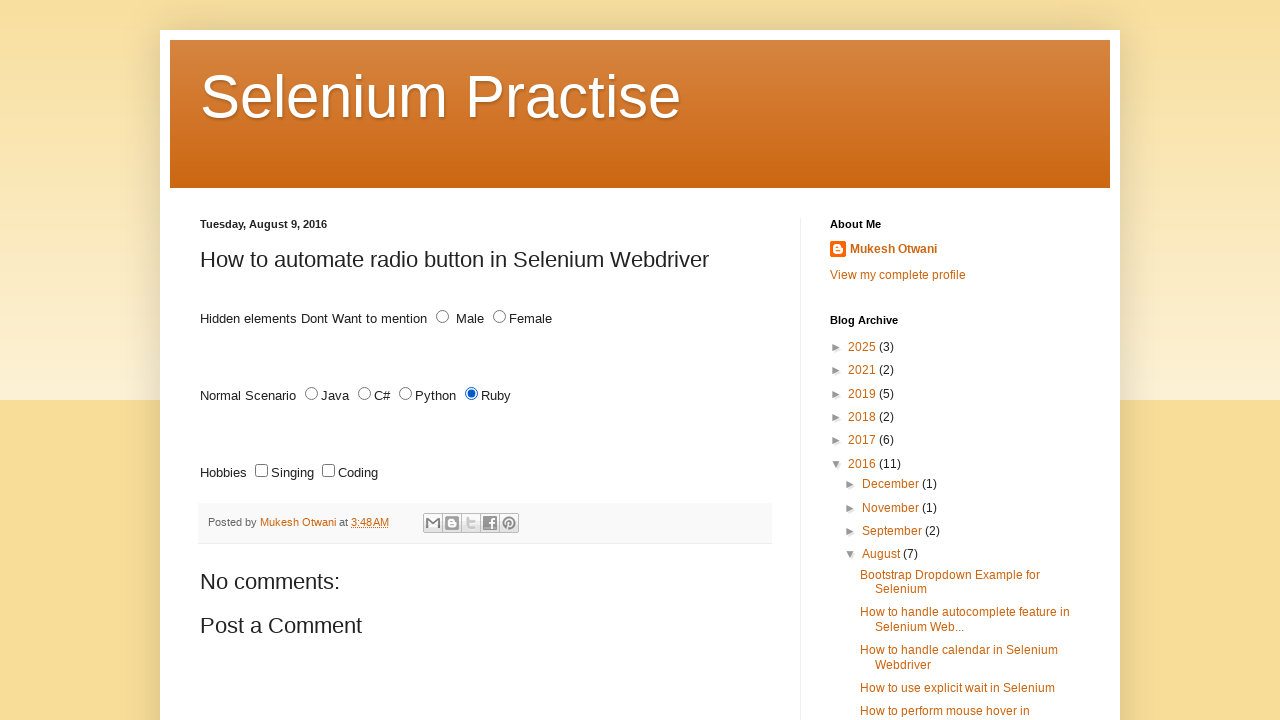

Located all checkboxes on the page
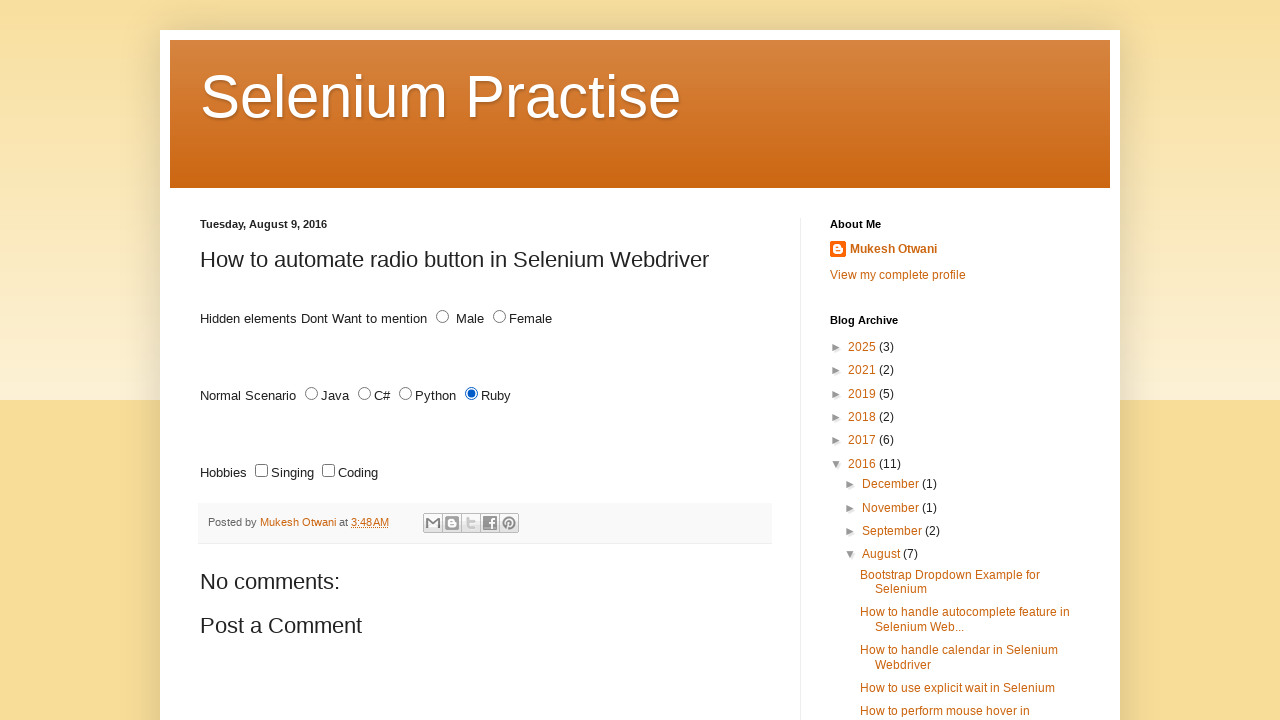

Found 2 checkboxes
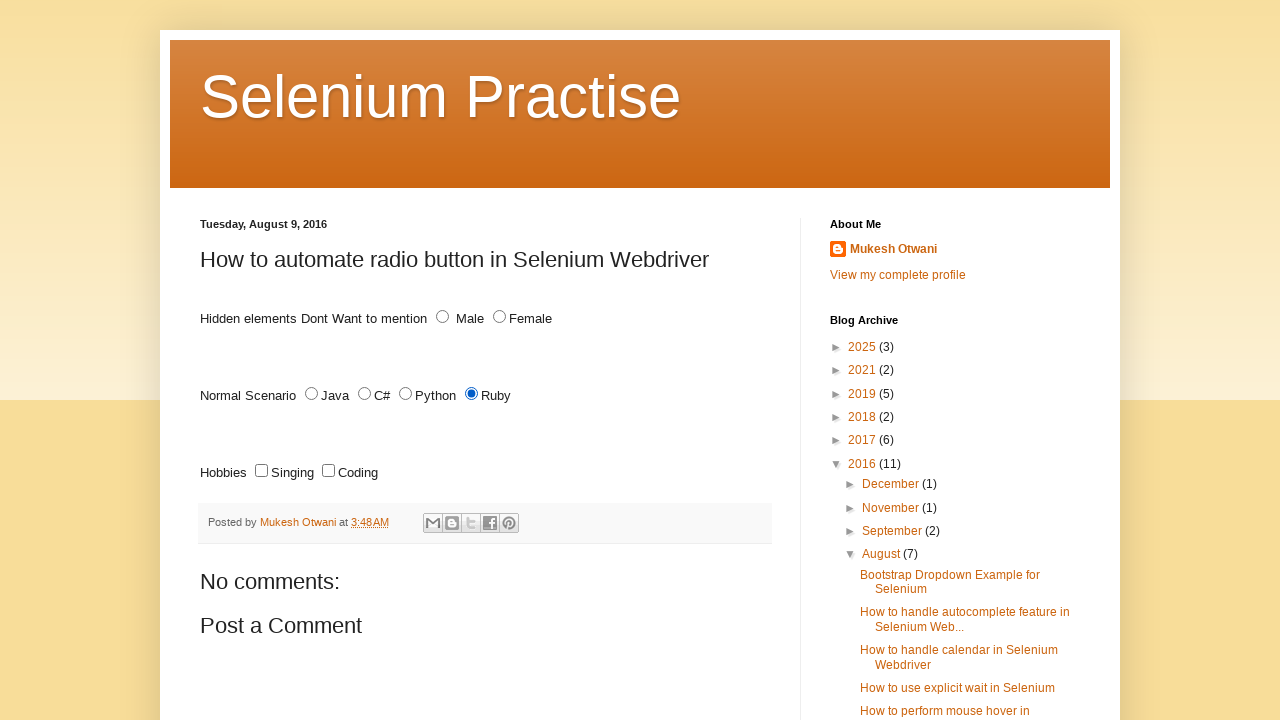

Clicked checkbox with id 'code' at (328, 471) on input[type='checkbox'] >> nth=1
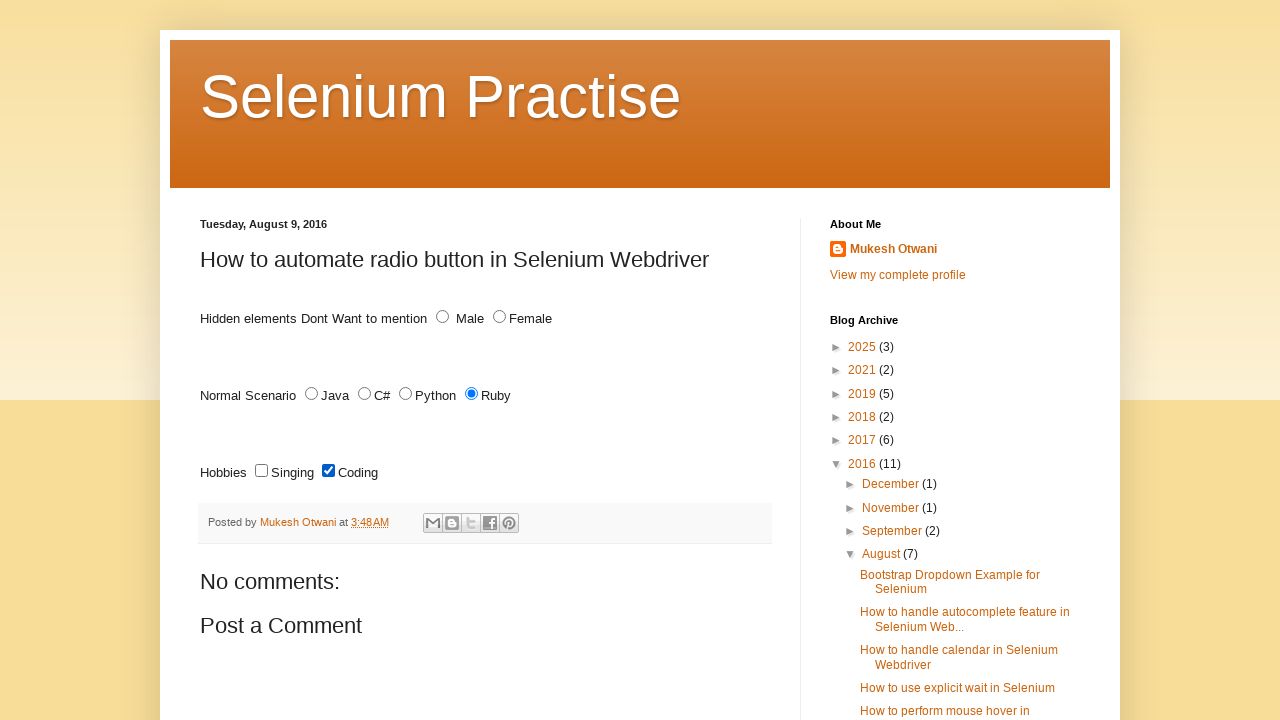

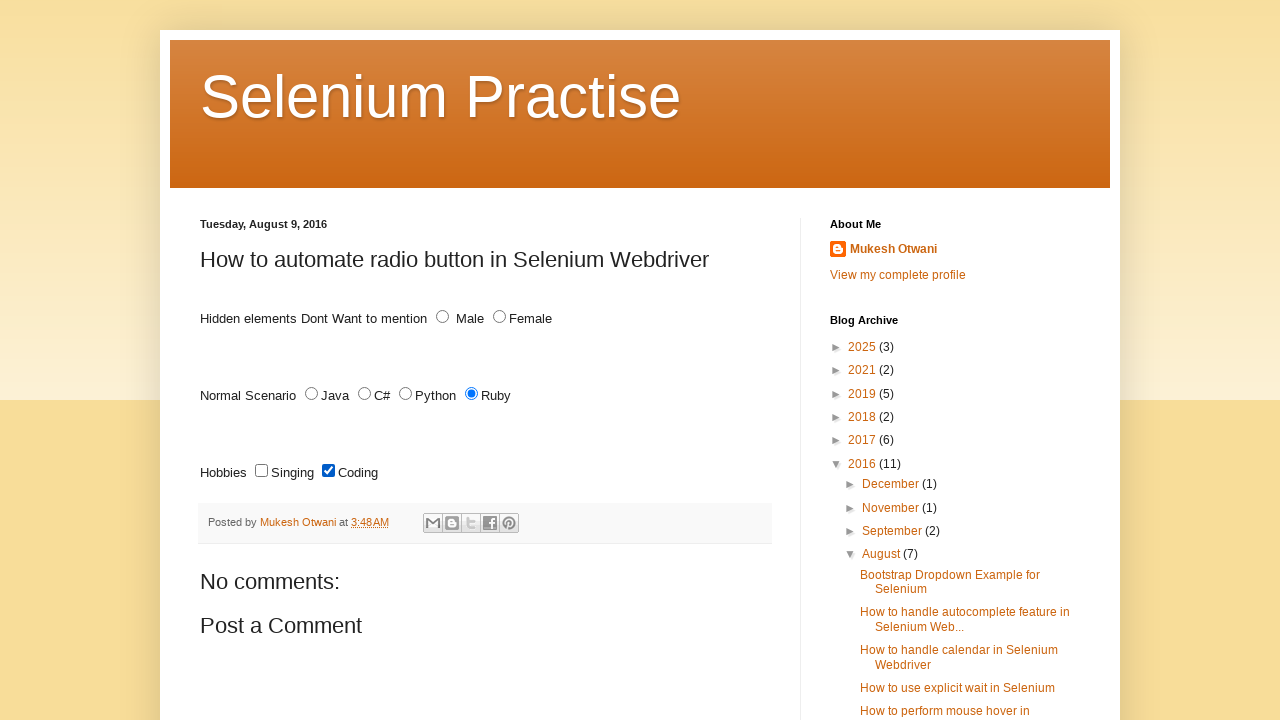